Tests the search functionality by entering a search term and verifying the search results page displays correctly

Starting URL: http://intershop5.skillbox.ru/

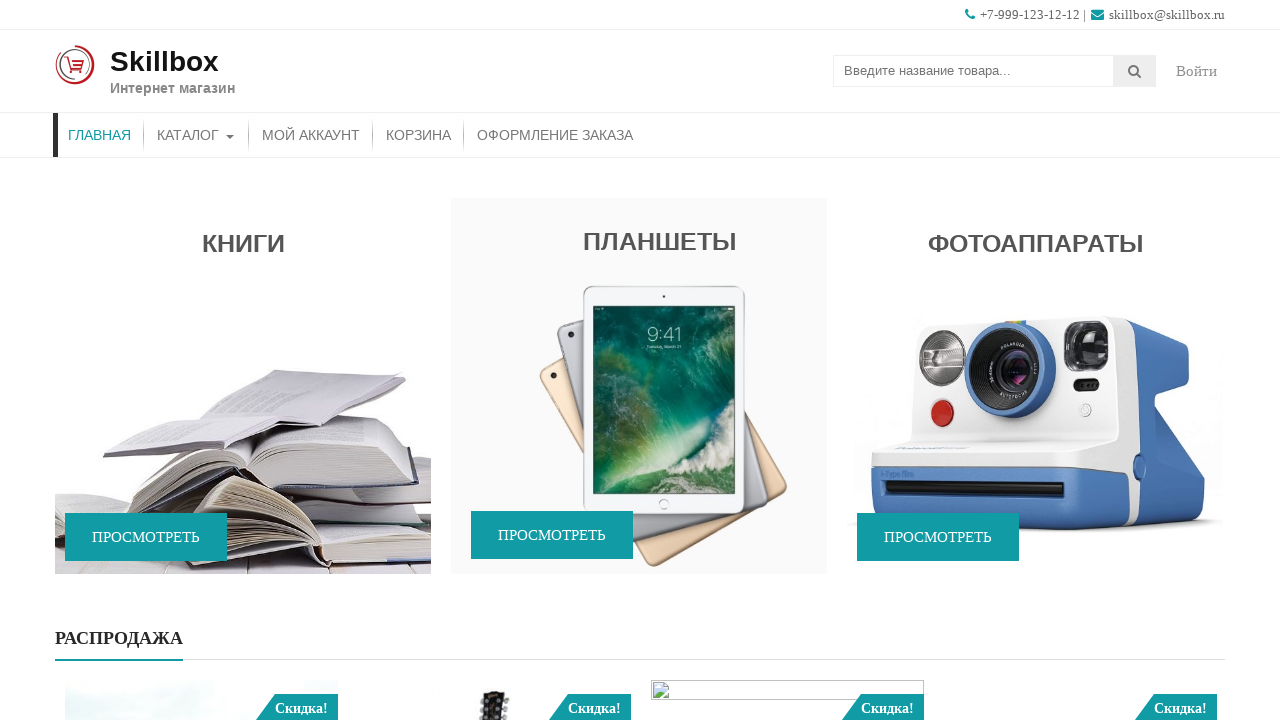

Filled search field with 'телефон' on .search-field
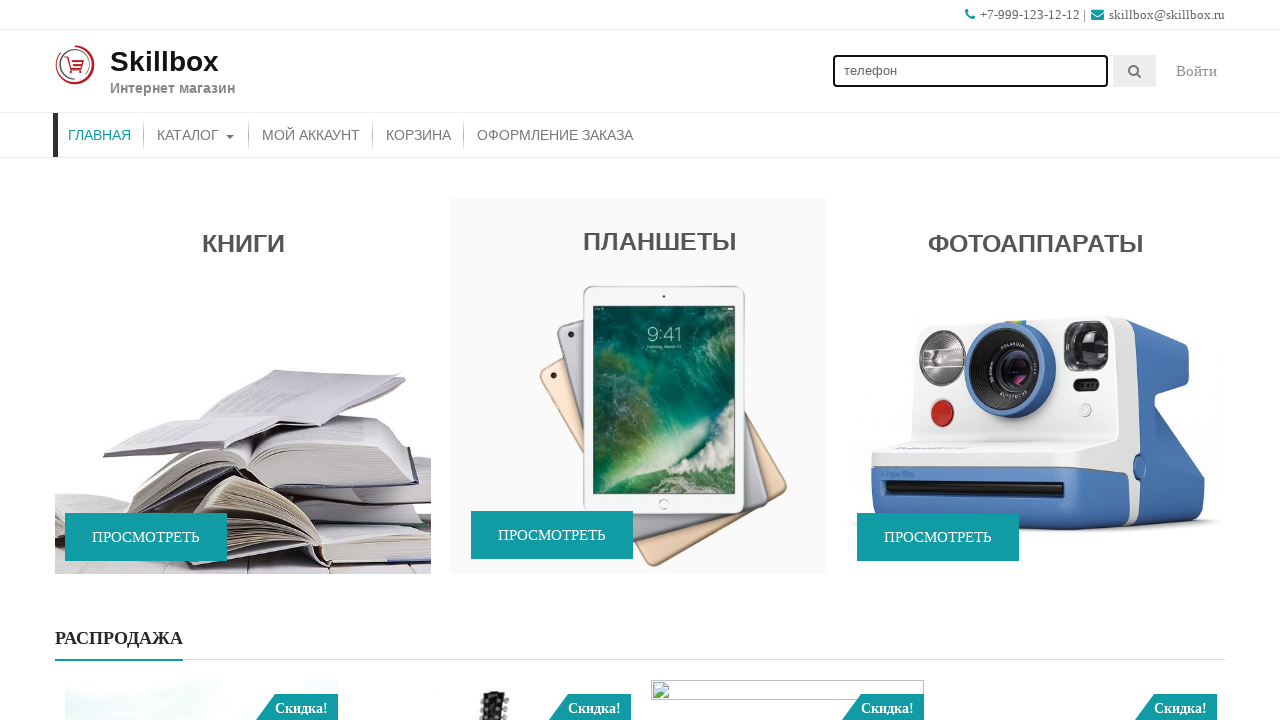

Pressed Enter to submit search on .search-field
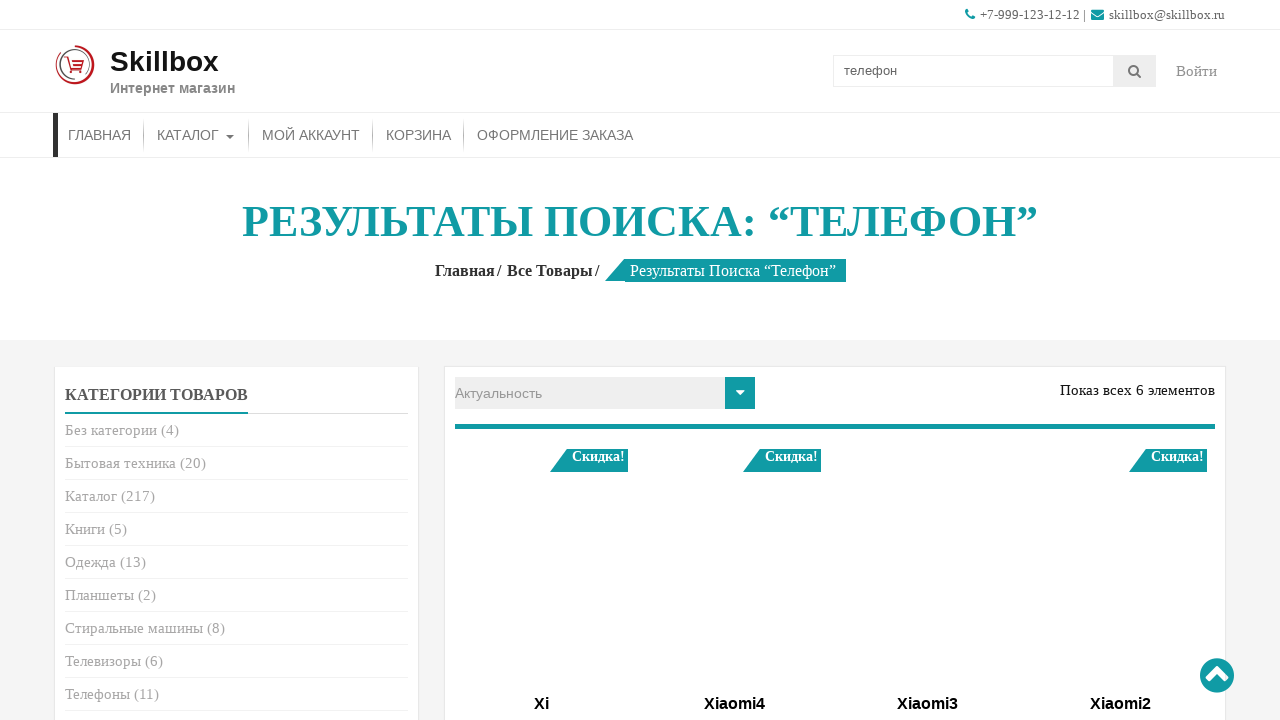

Search results page loaded and entry title verified
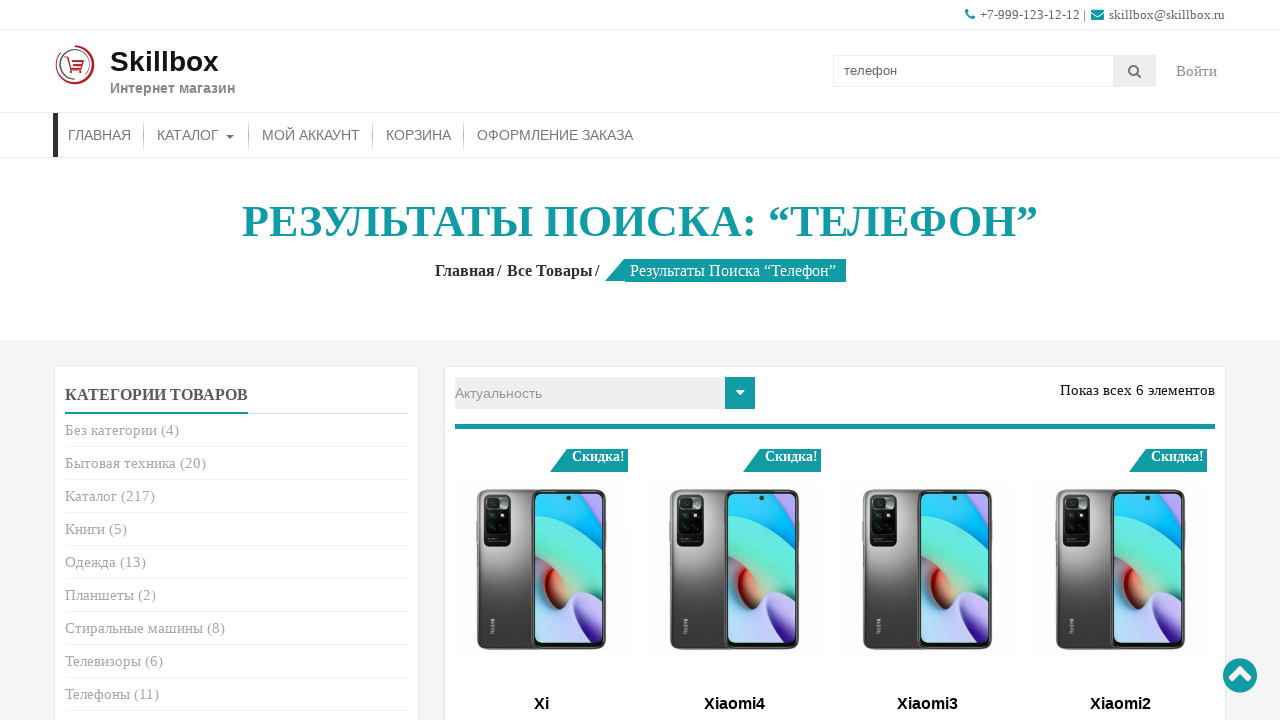

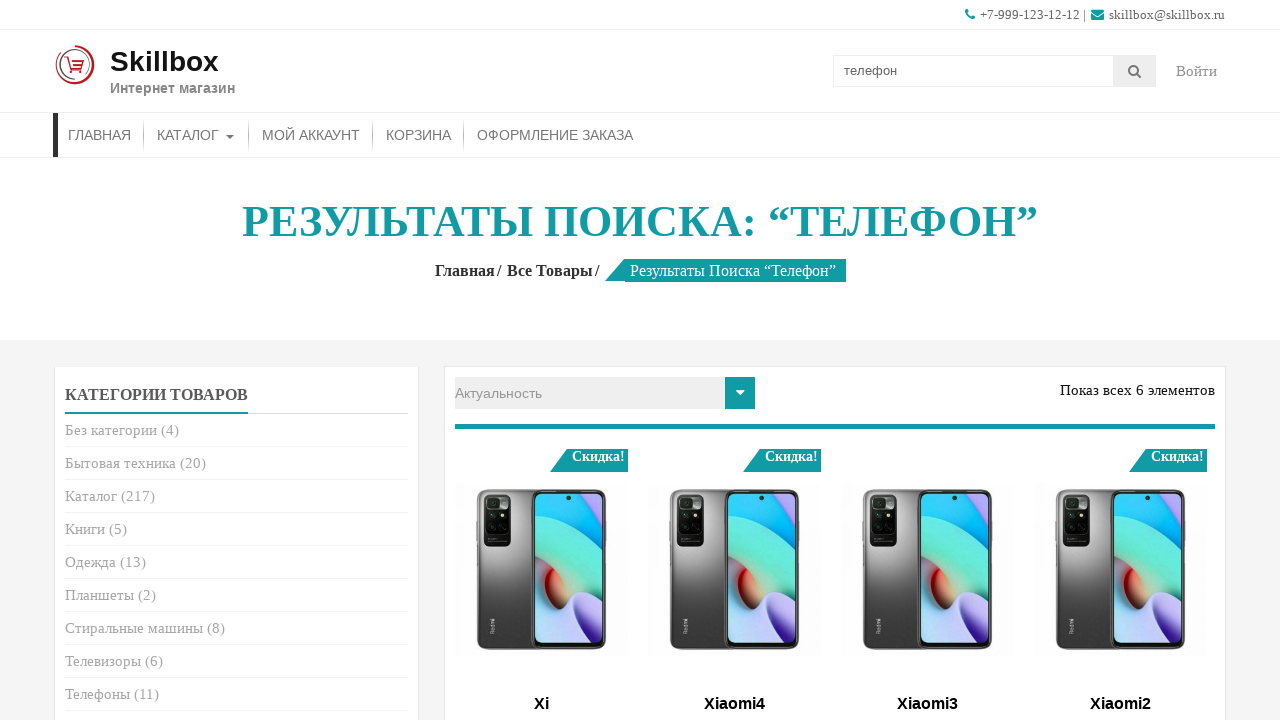